Navigates to a page and executes JavaScript to change the document title and display an alert dialog

Starting URL: http://suninjuly.github.io/selects1.html

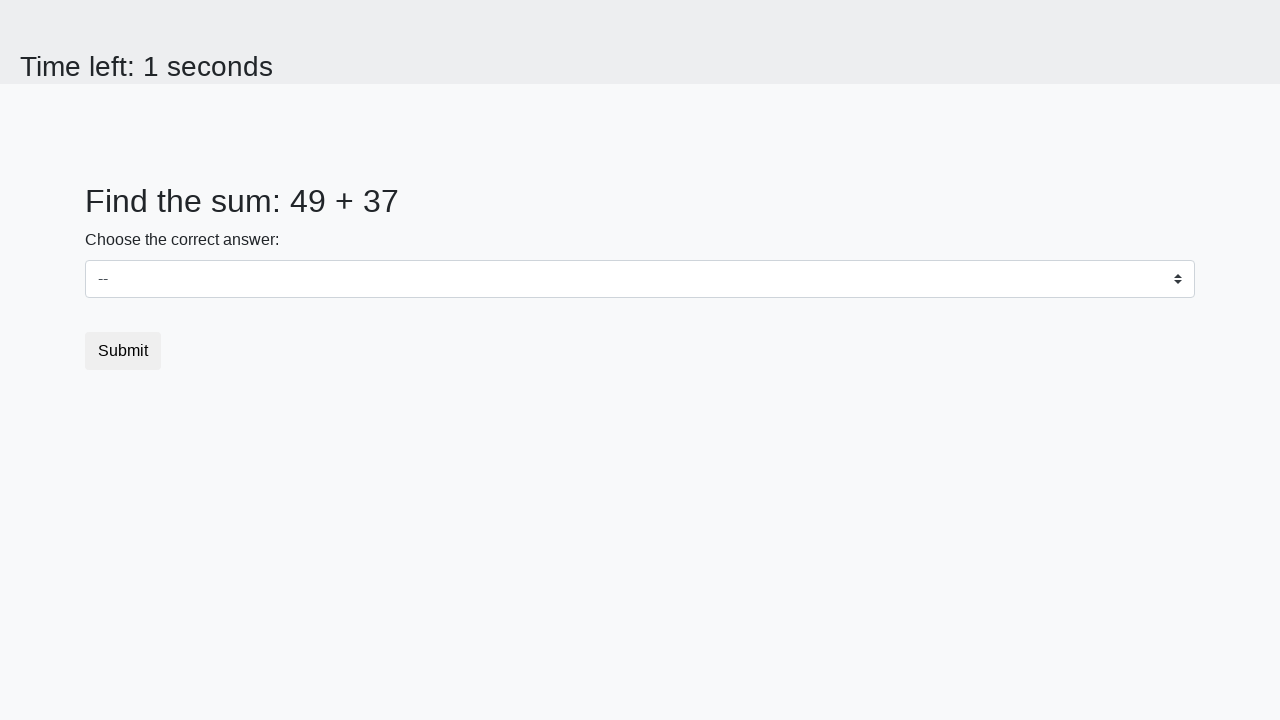

Navigated to http://suninjuly.github.io/selects1.html
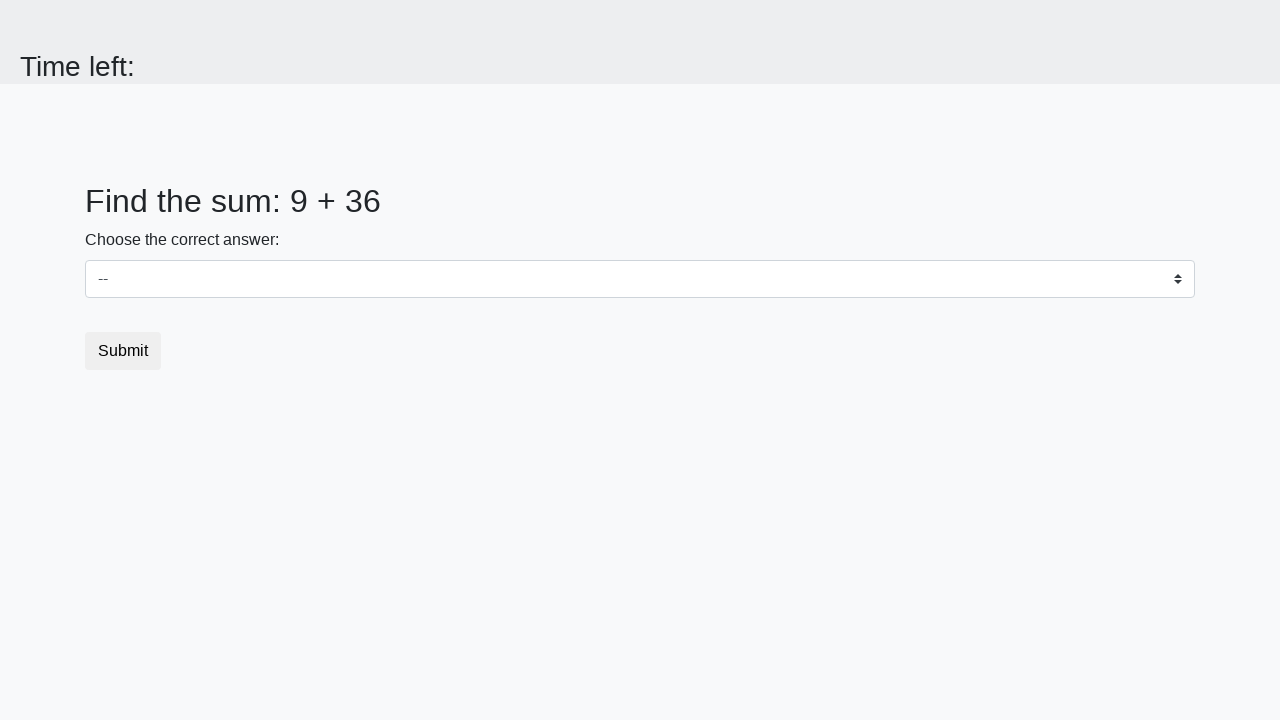

Executed JavaScript to change document title to 'Script executing' and display alert dialog
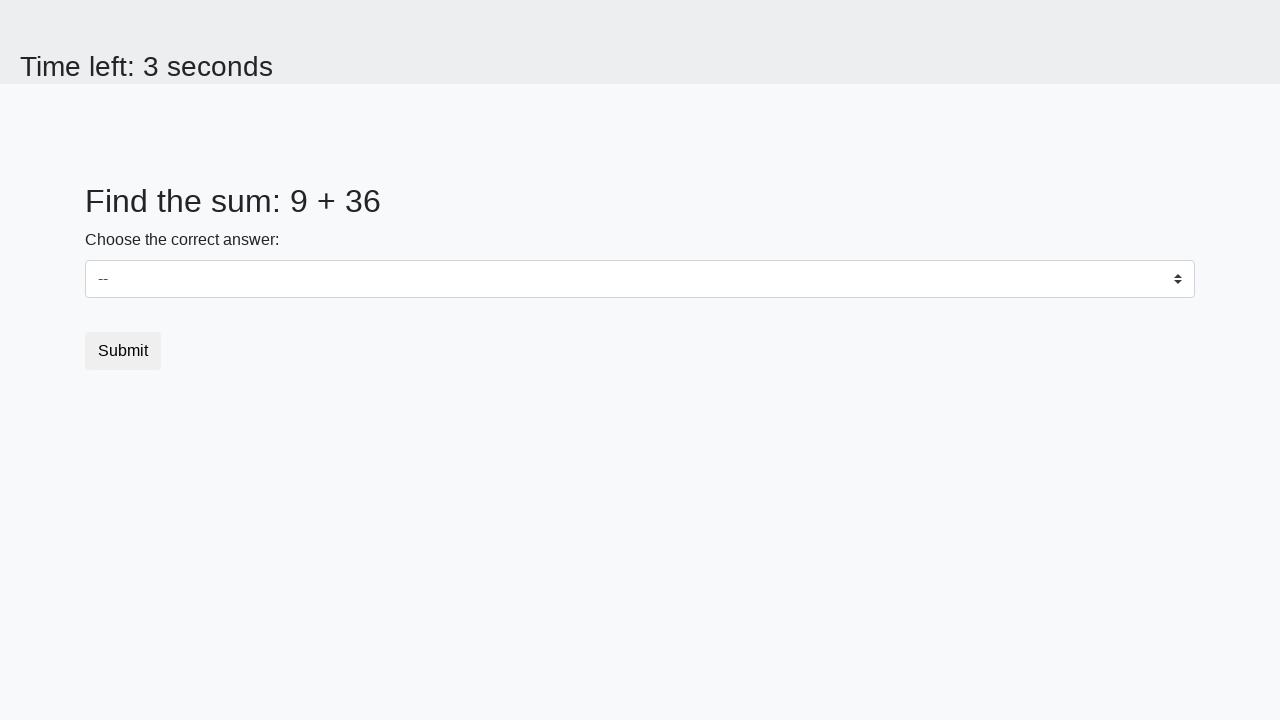

Set up dialog handler to dismiss alert
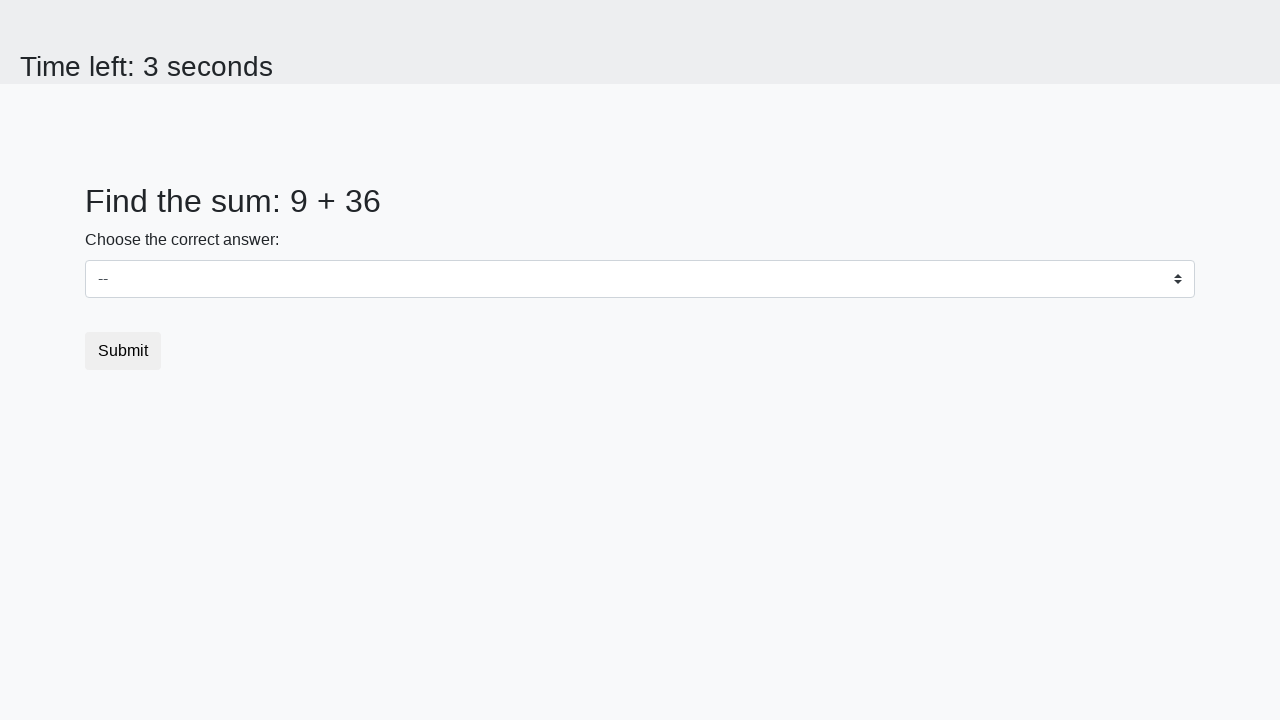

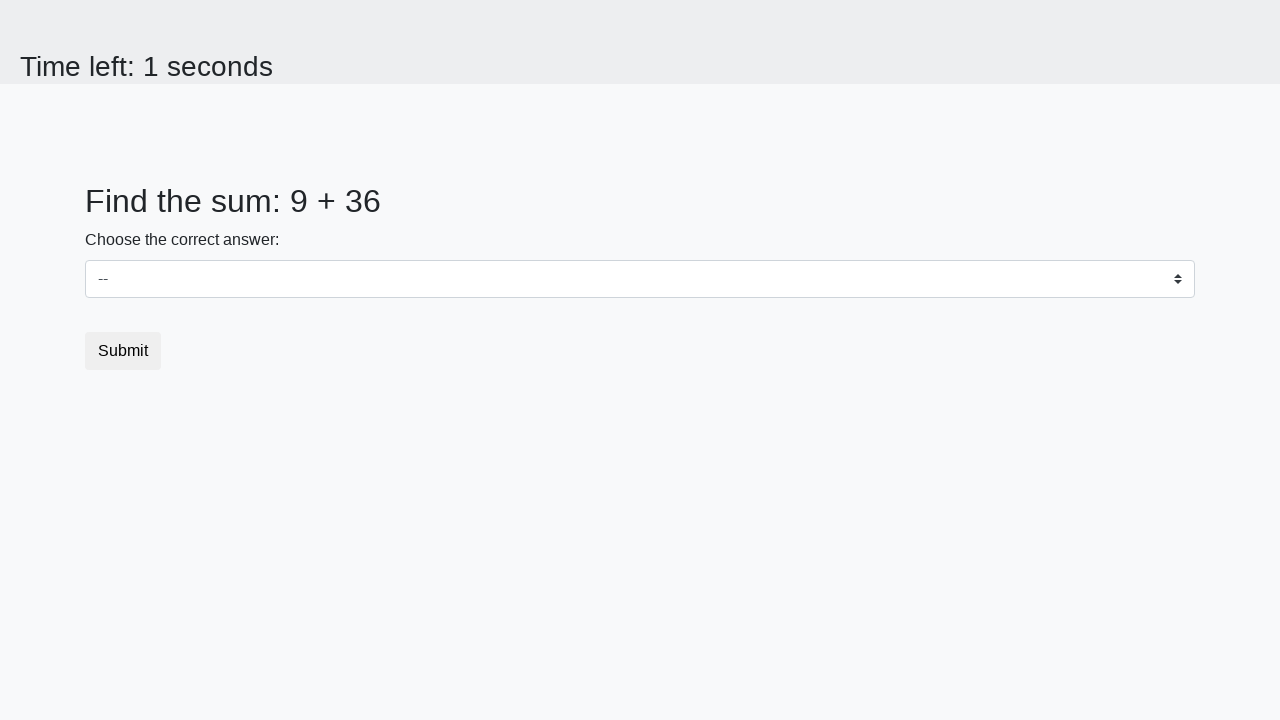